Tests JavaScript prompt dialog by clicking prompt button, entering text, and verifying the entered text is displayed

Starting URL: https://the-internet.herokuapp.com/javascript_alerts

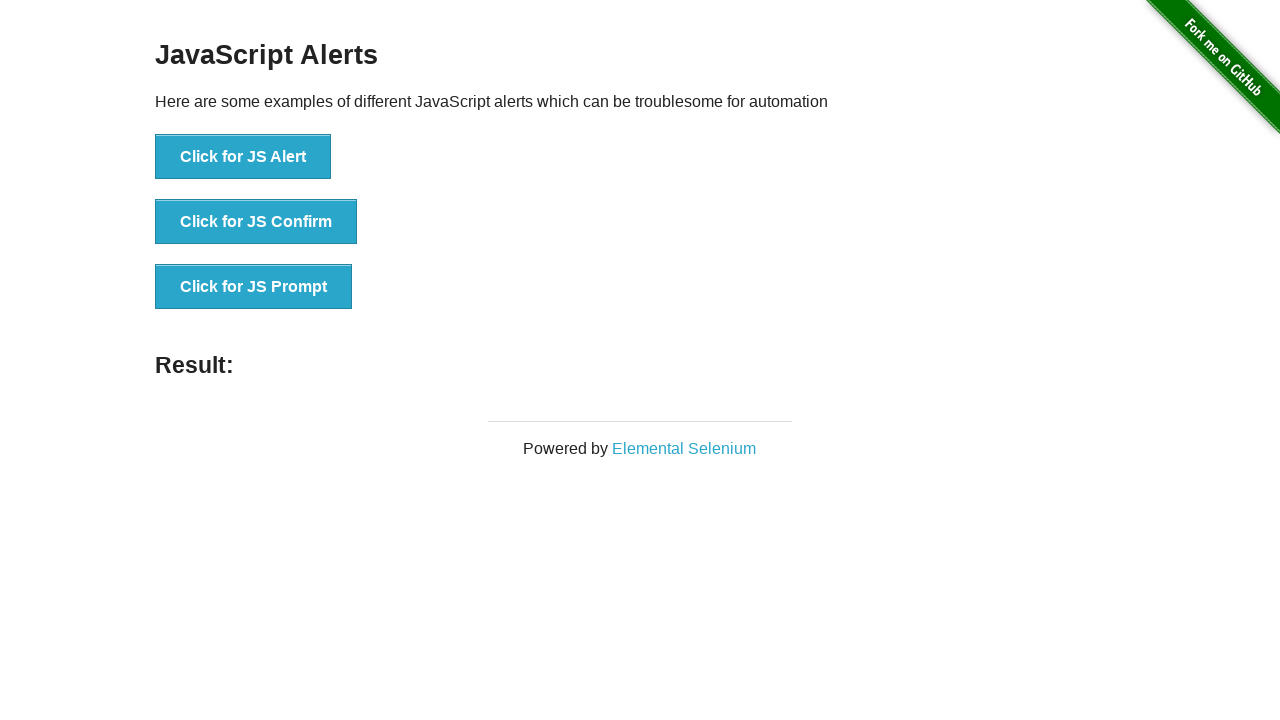

Set up dialog handler to accept prompt with text 'Alexa'
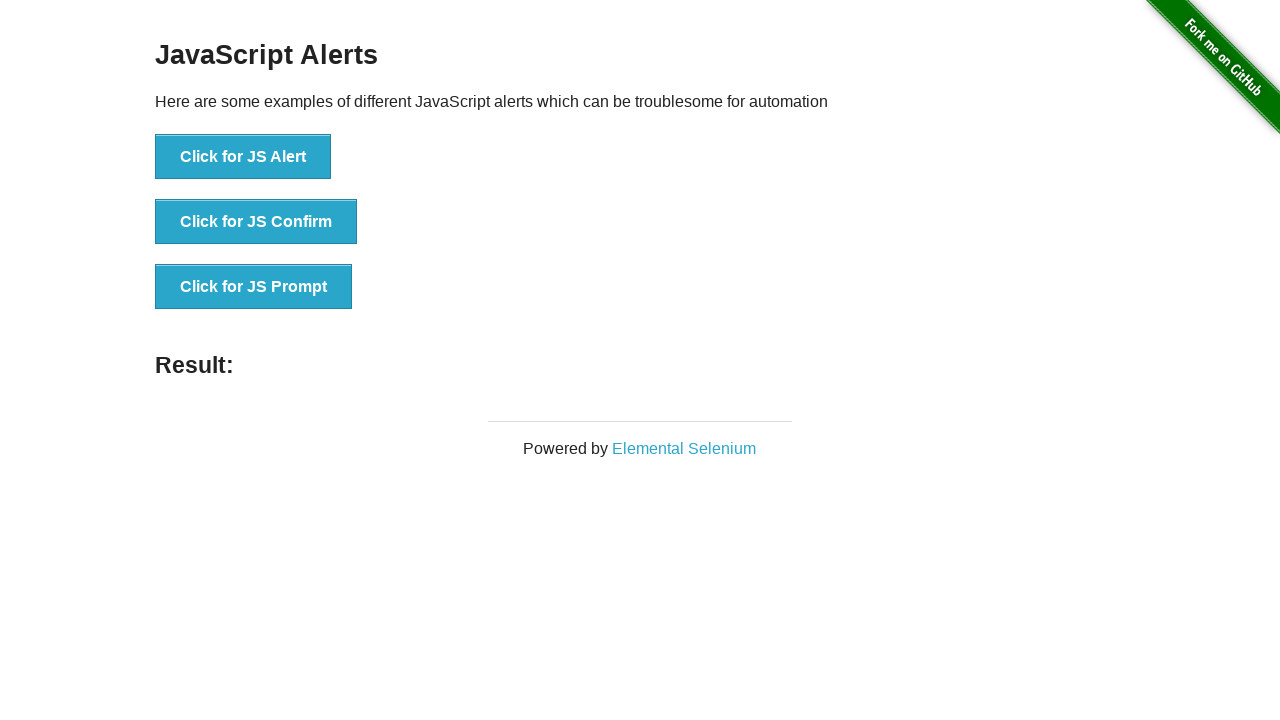

Clicked JavaScript prompt button at (254, 287) on xpath=//button[contains(@onclick,'jsPrompt()')]
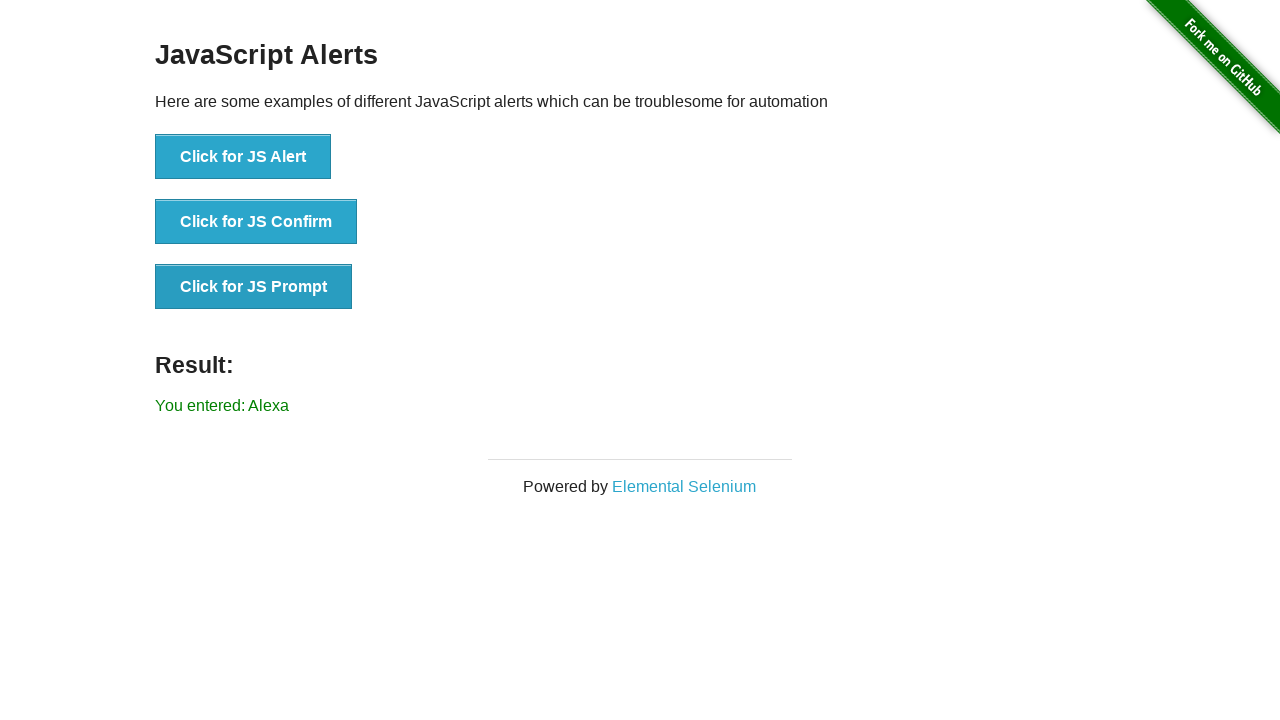

Result message element appeared
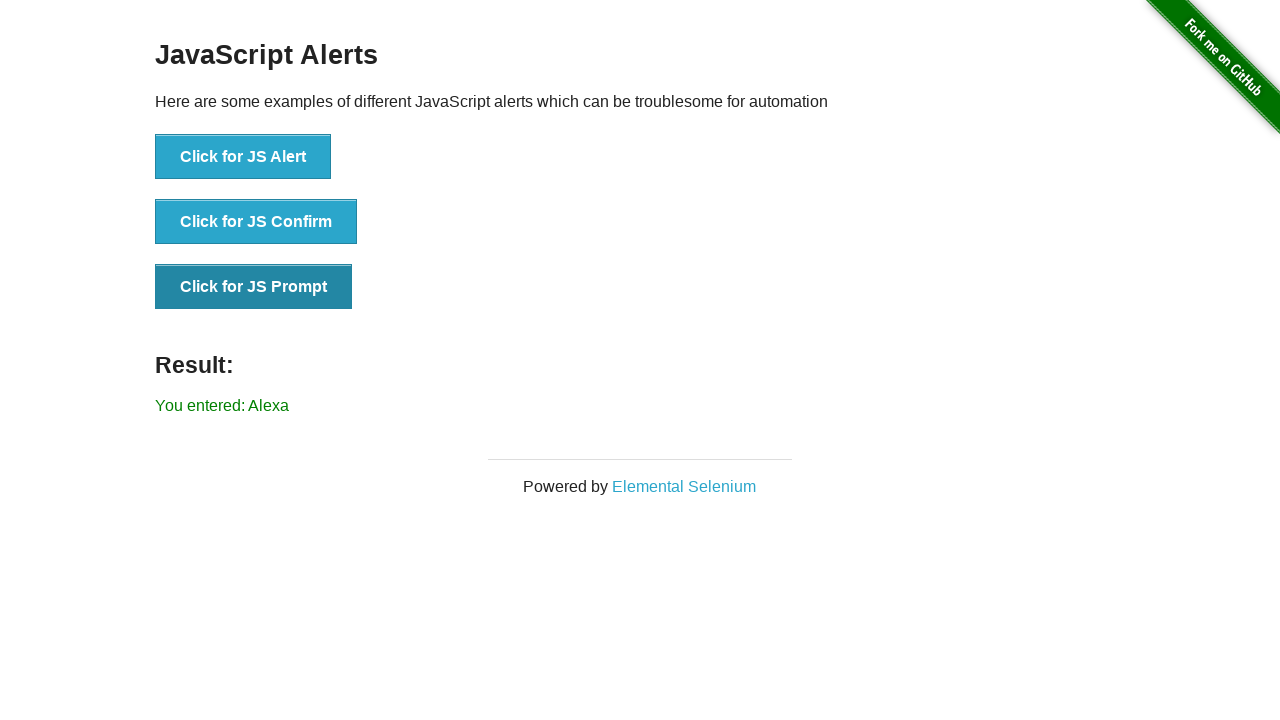

Verified entered text 'Alexa' is displayed in result
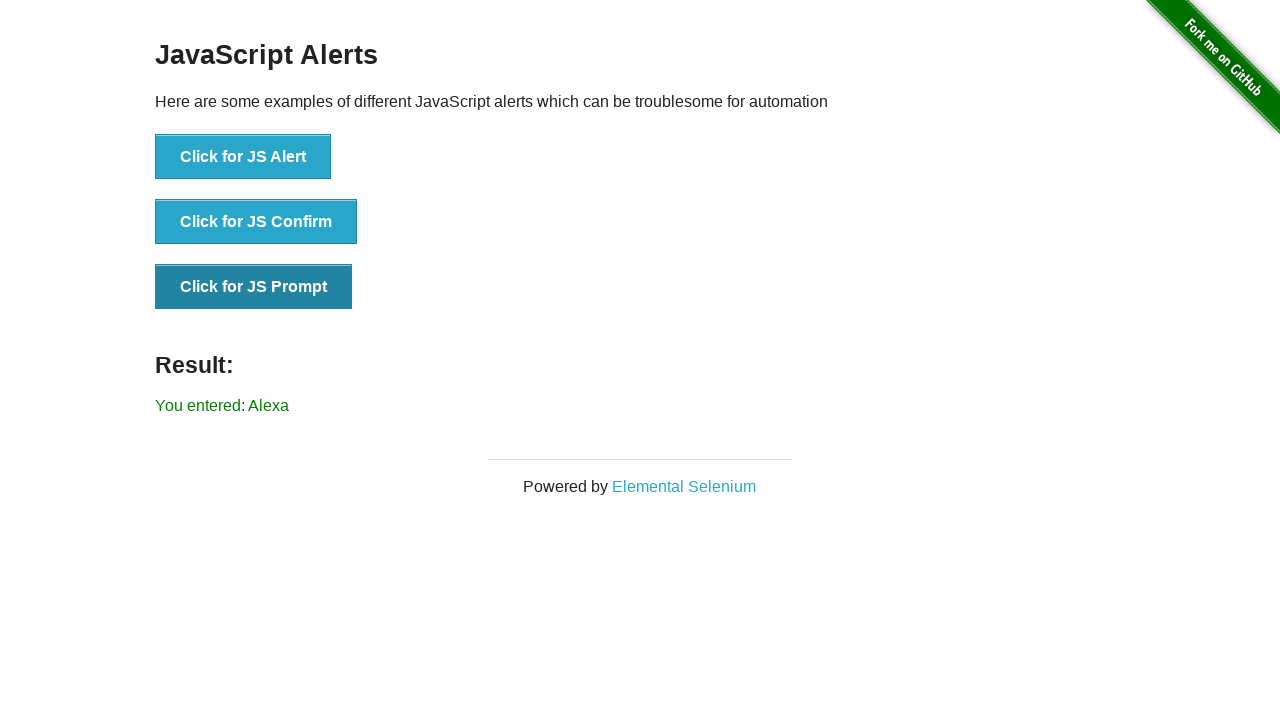

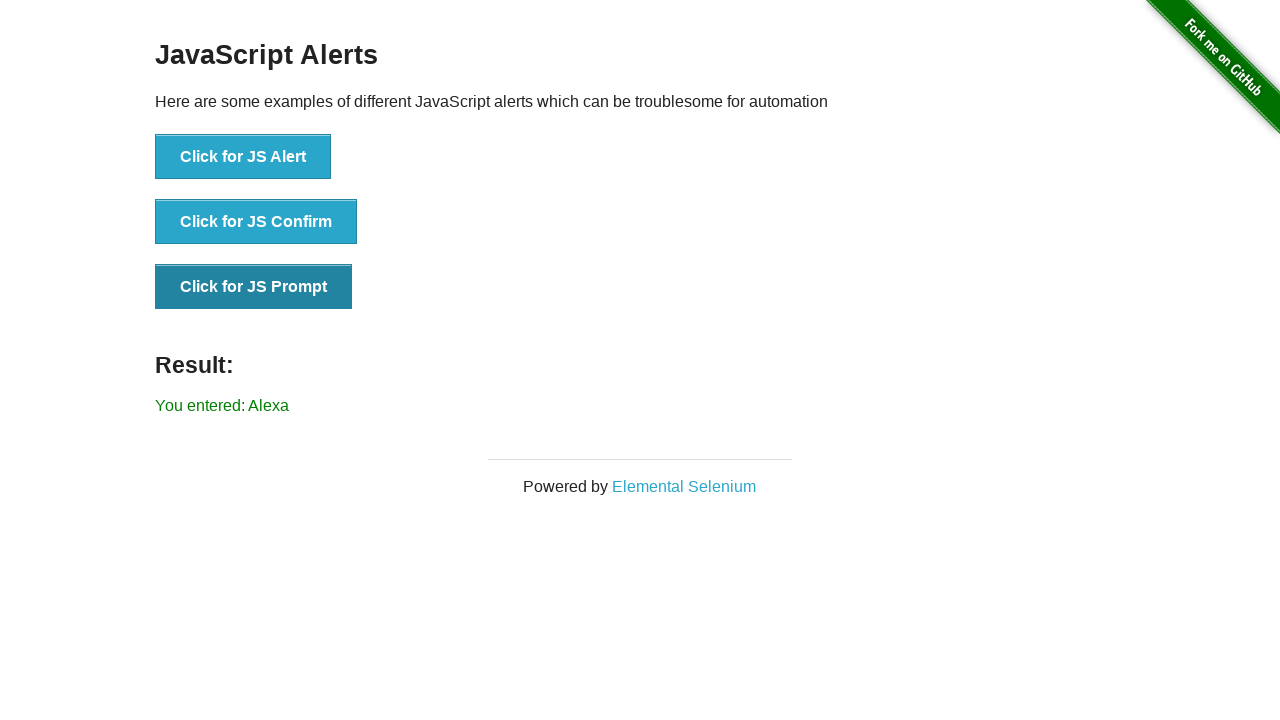